Tests TinyMCE rich text editor functionality by navigating menus, creating a new document with Heading 2 format, adding text, inserting an image via URL, and previewing the document.

Starting URL: https://seleniumbase.io/tinymce/

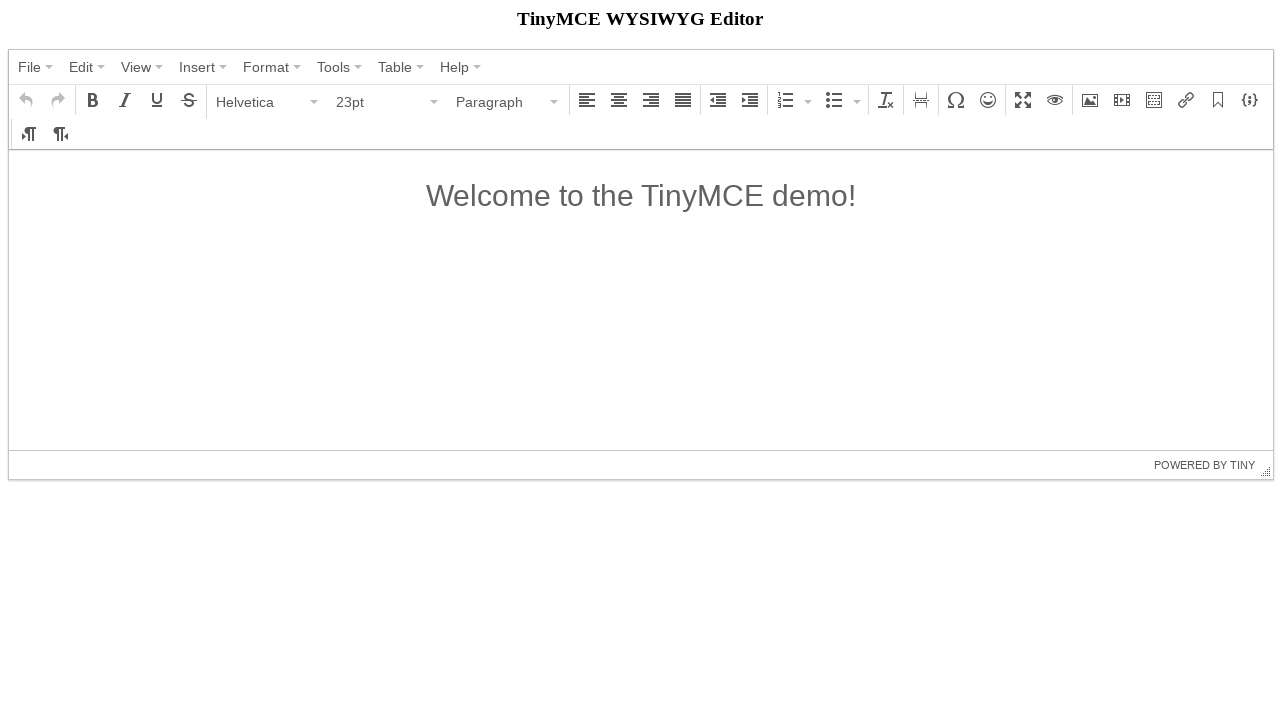

TinyMCE editor container loaded
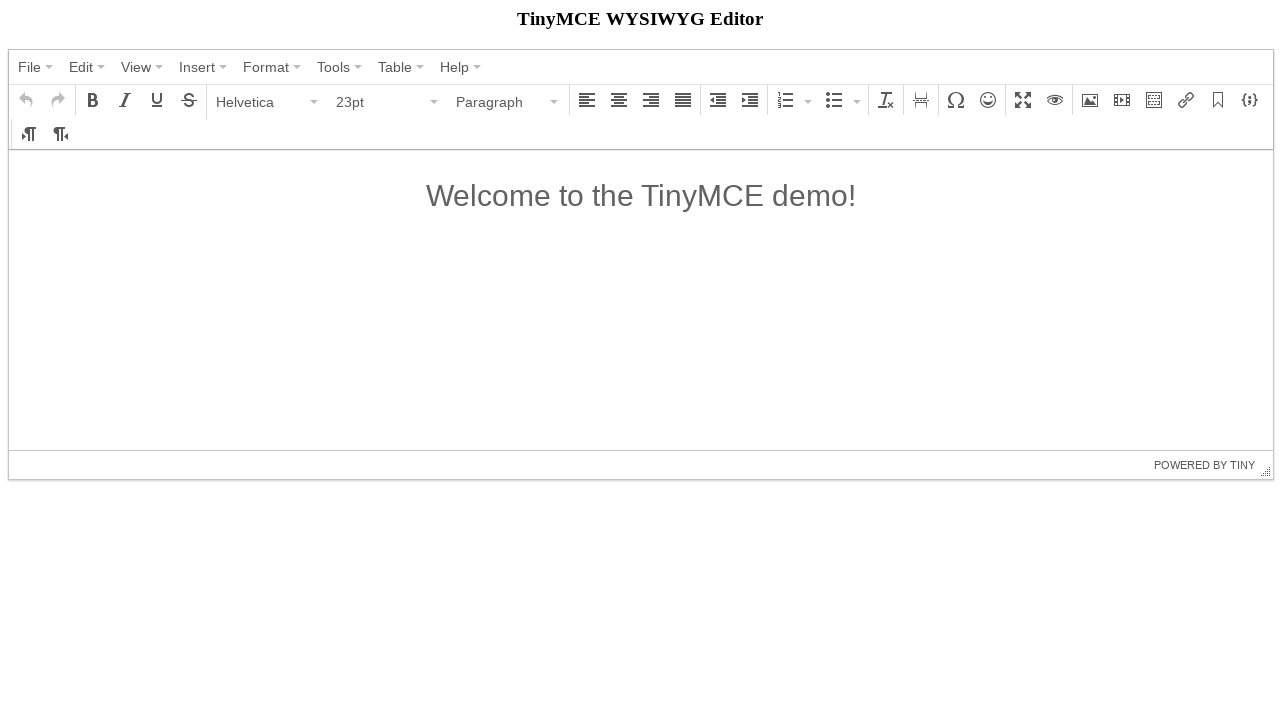

Clicked File menu at (30, 67) on span:has-text("File")
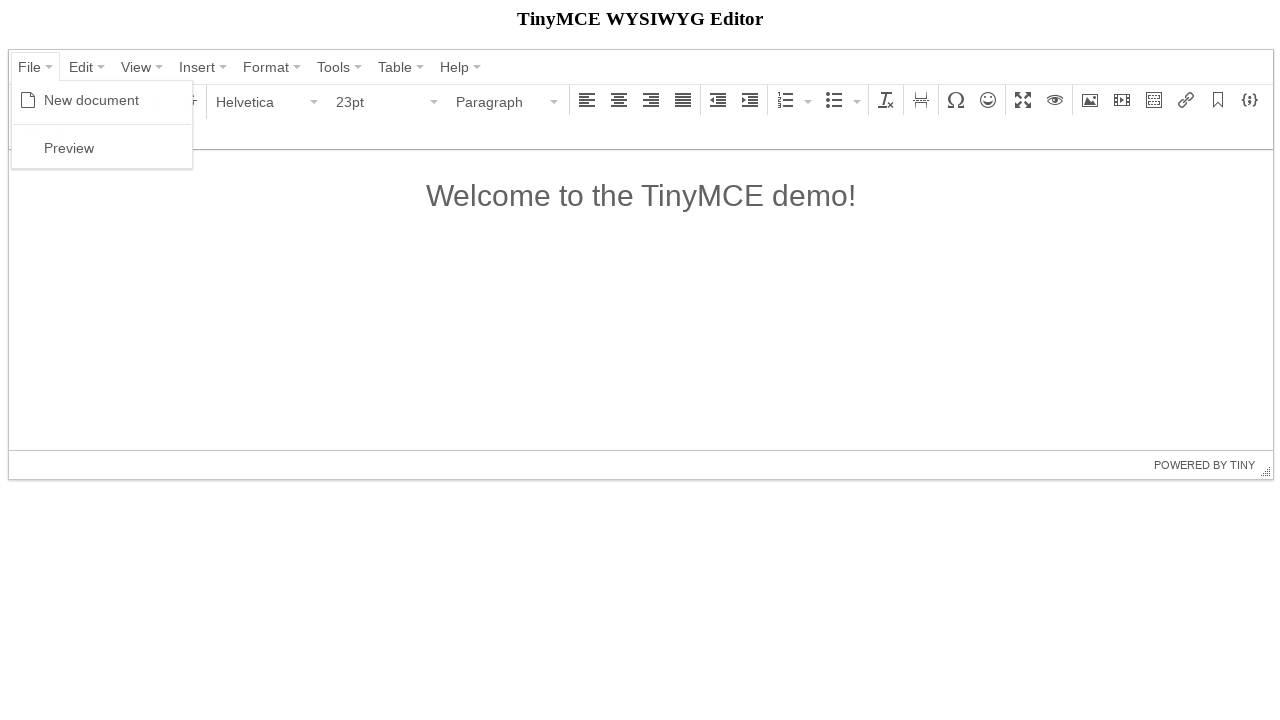

Clicked New document option at (92, 100) on span:has-text("New document")
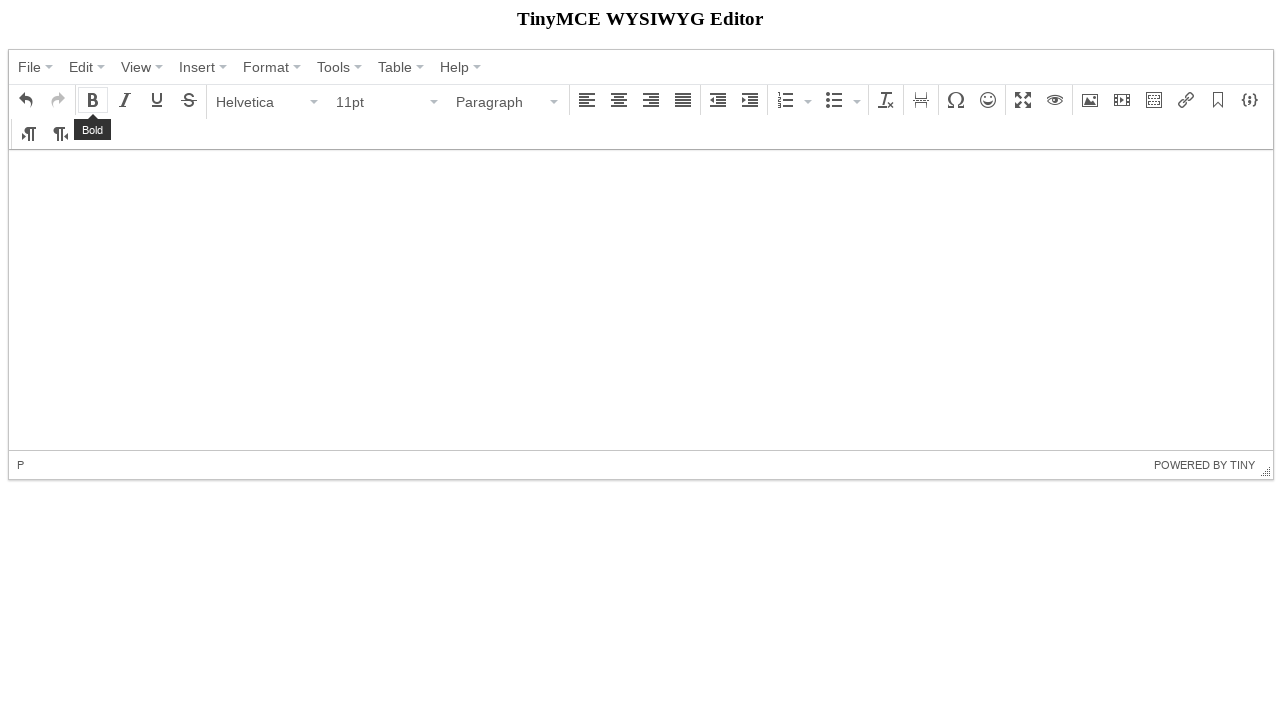

Clicked Paragraph format dropdown at (501, 102) on span:has-text("Paragraph")
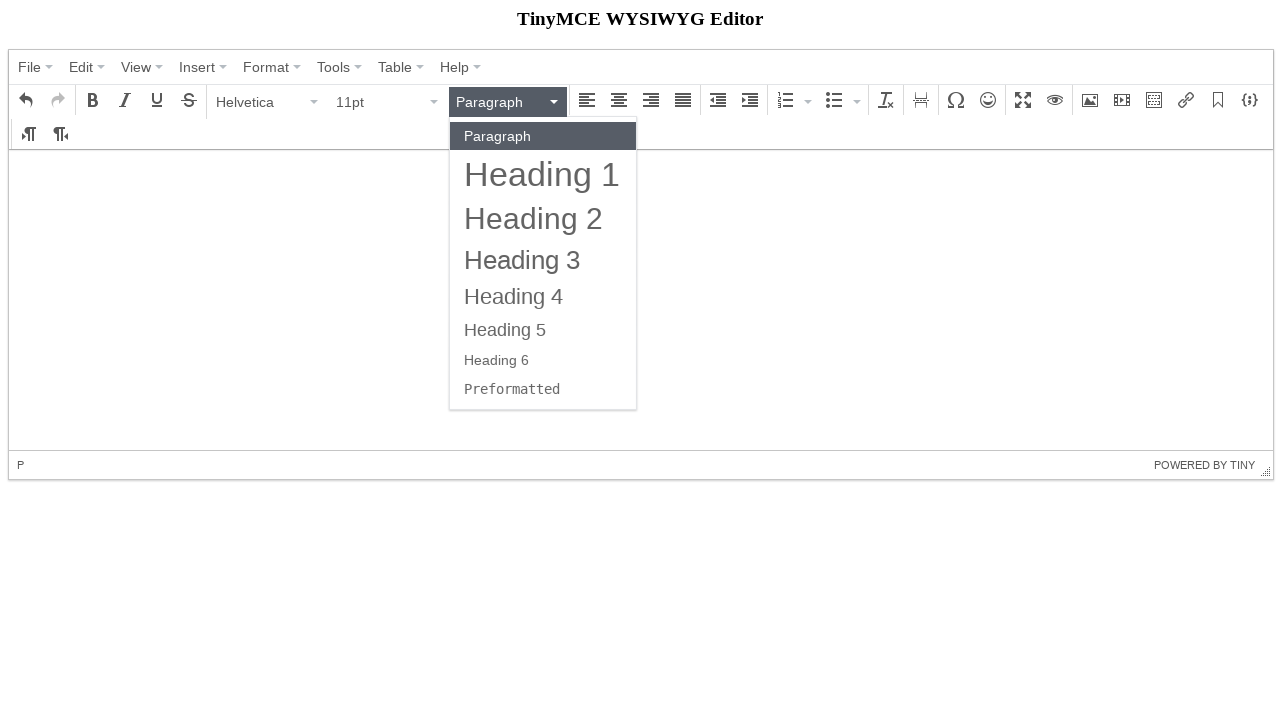

Selected Heading 2 format at (534, 218) on span:has-text("Heading 2")
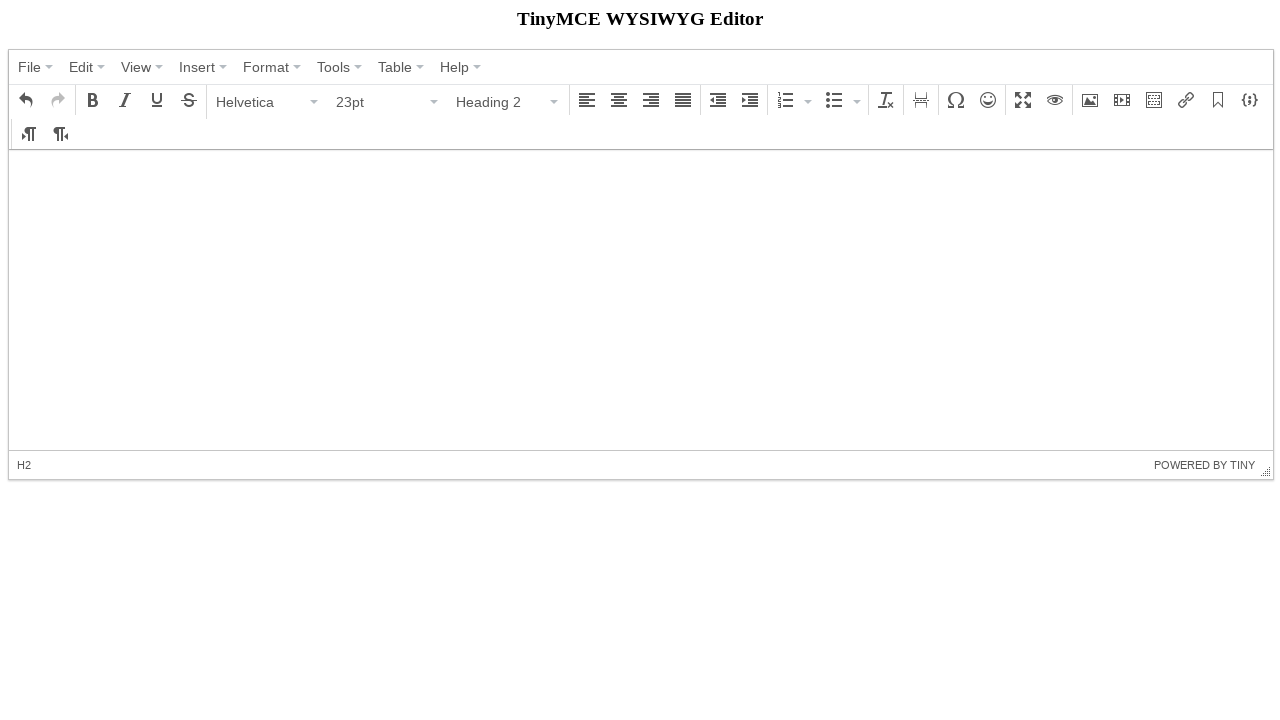

Typed text 'Automate anything with SeleniumBase!' in editor on iframe >> nth=0 >> internal:control=enter-frame >> #tinymce
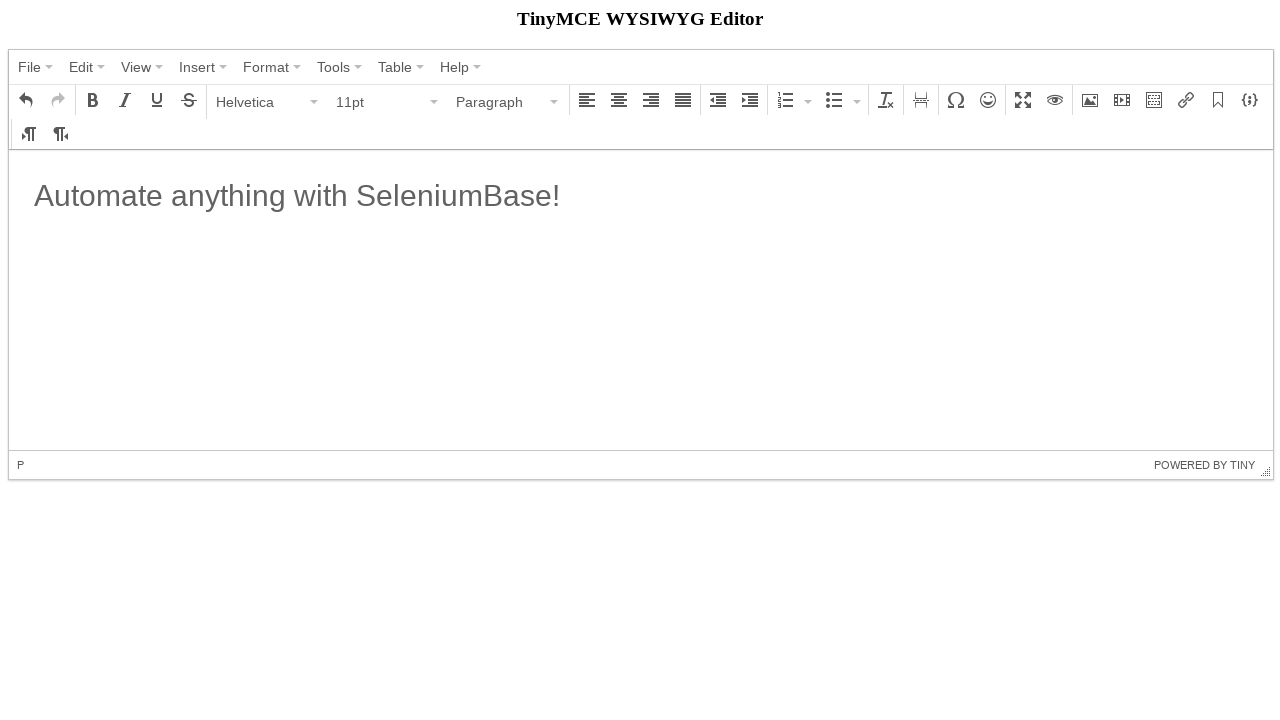

Clicked image button in toolbar at (1090, 100) on button i.mce-i-image
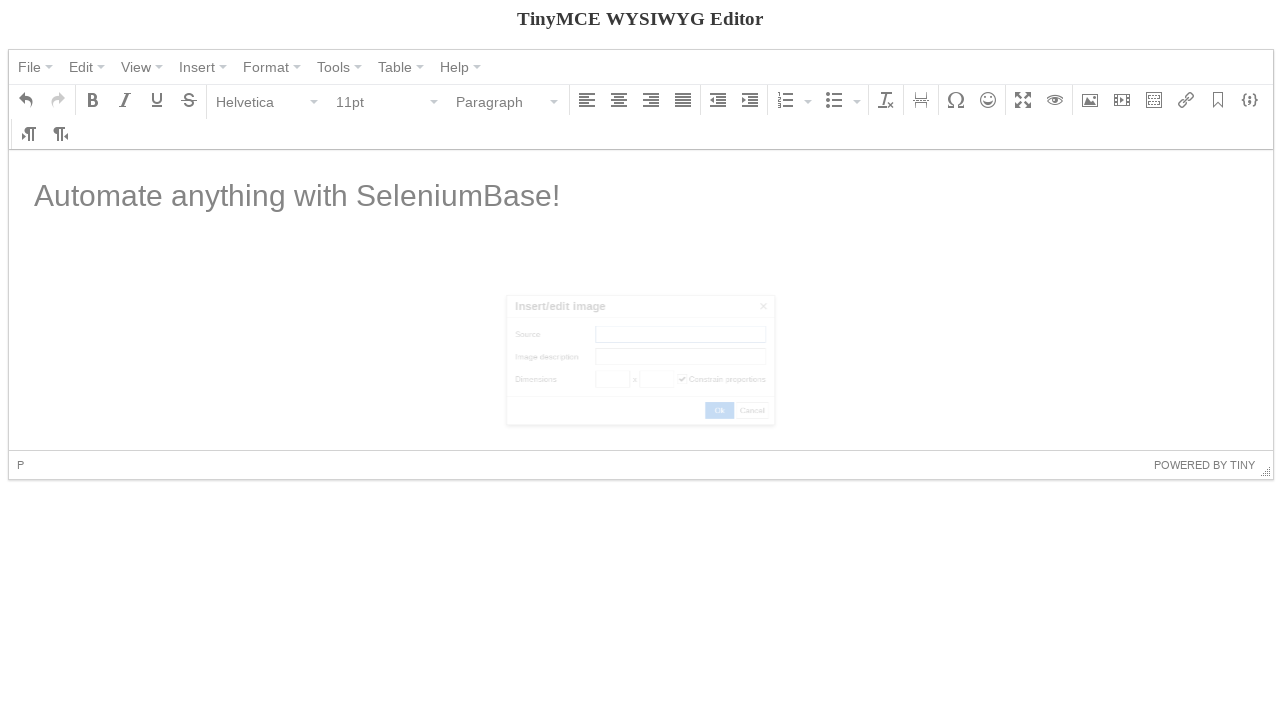

Set image width to 300 on input[aria-label="Width"].mce-textbox
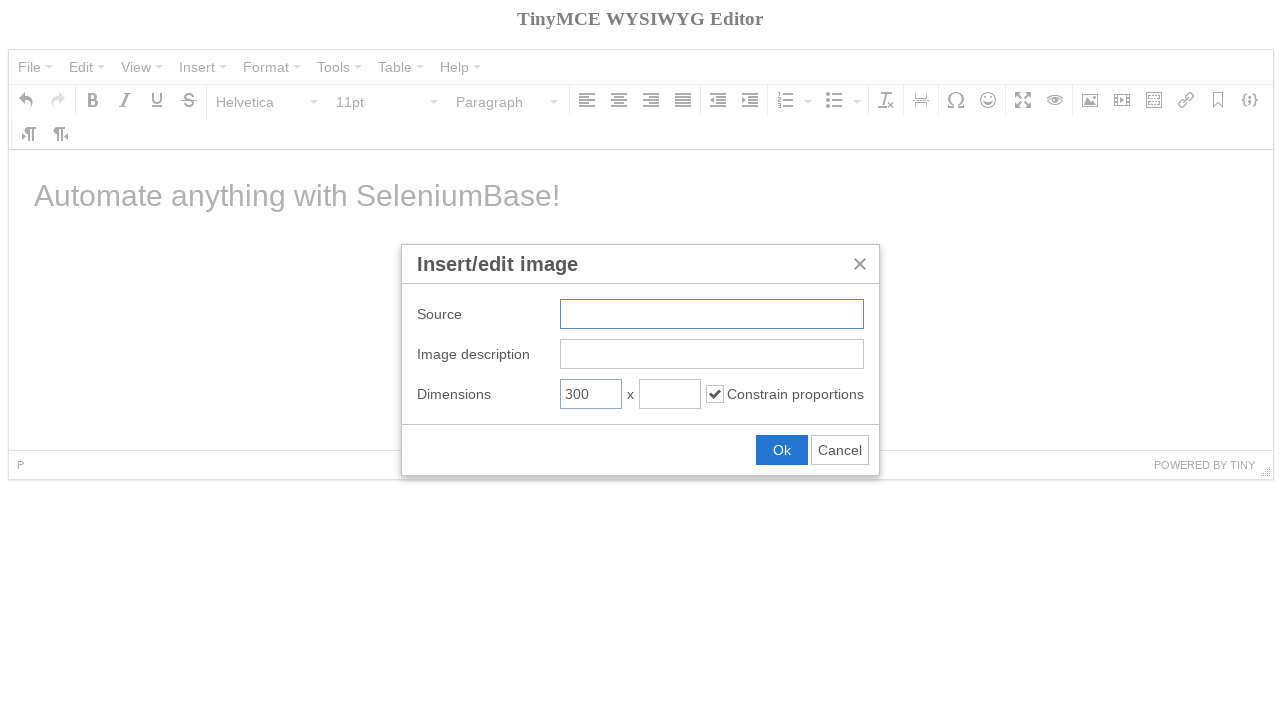

Filled image URL field with SeleniumBase logo URL on input.mce-textbox
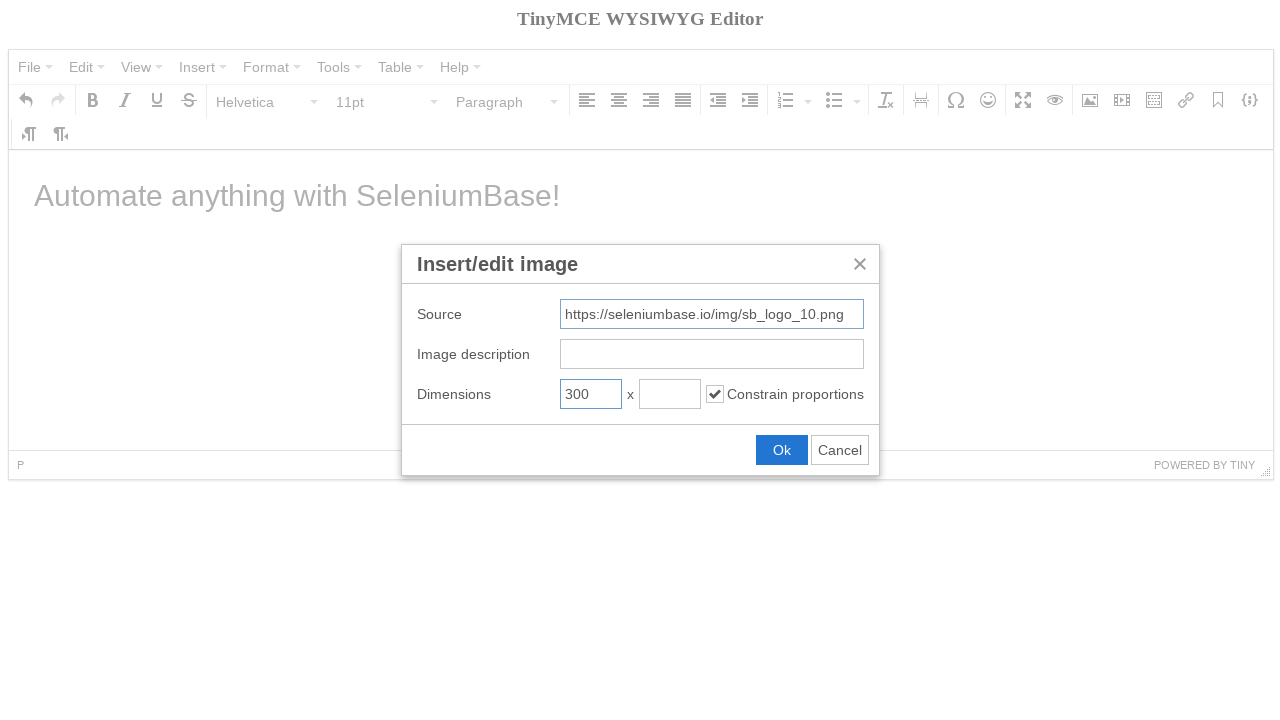

Pressed Enter to insert image
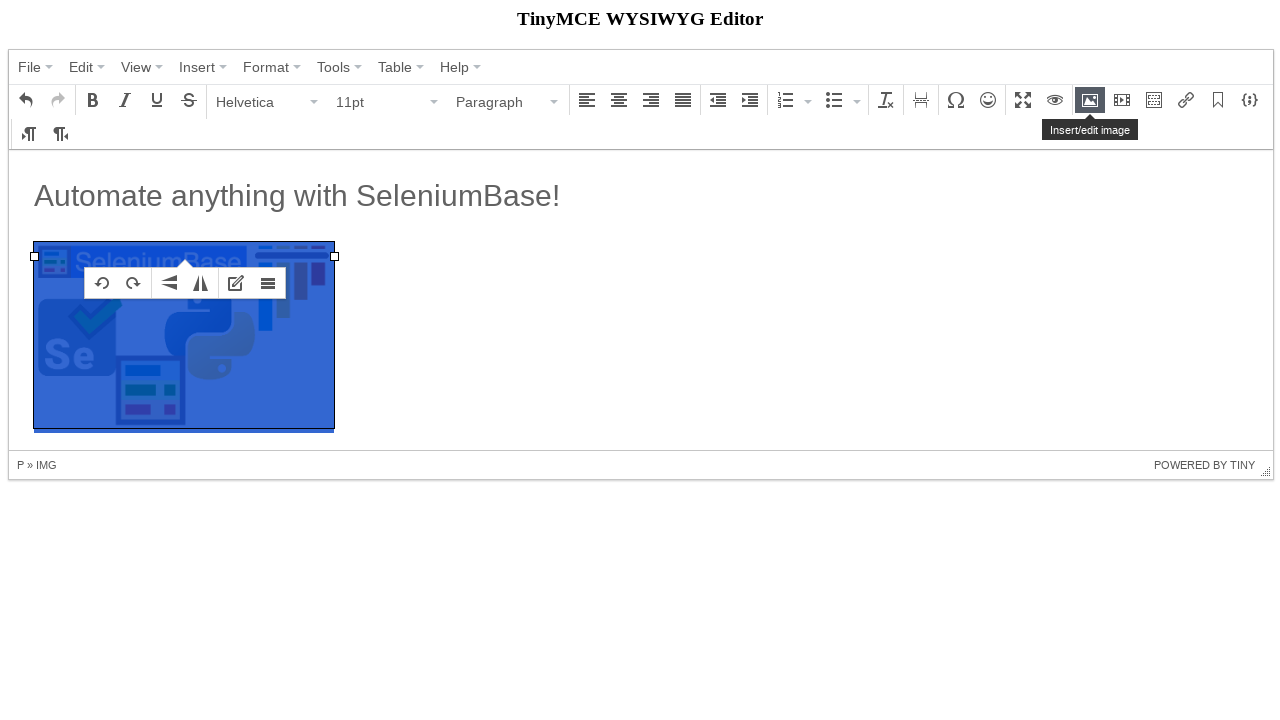

Clicked on the Heading 2 element in editor at (641, 196) on iframe >> nth=0 >> internal:control=enter-frame >> h2
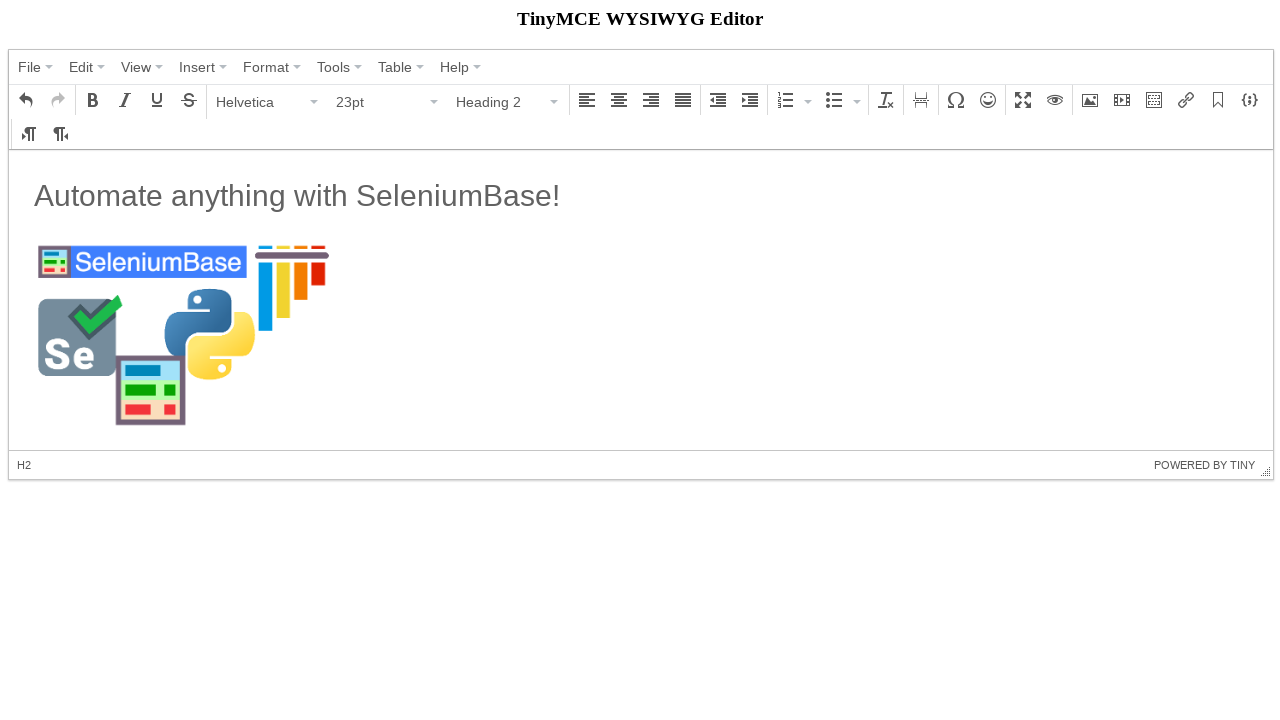

Clicked File menu to access preview at (30, 67) on span:has-text("File")
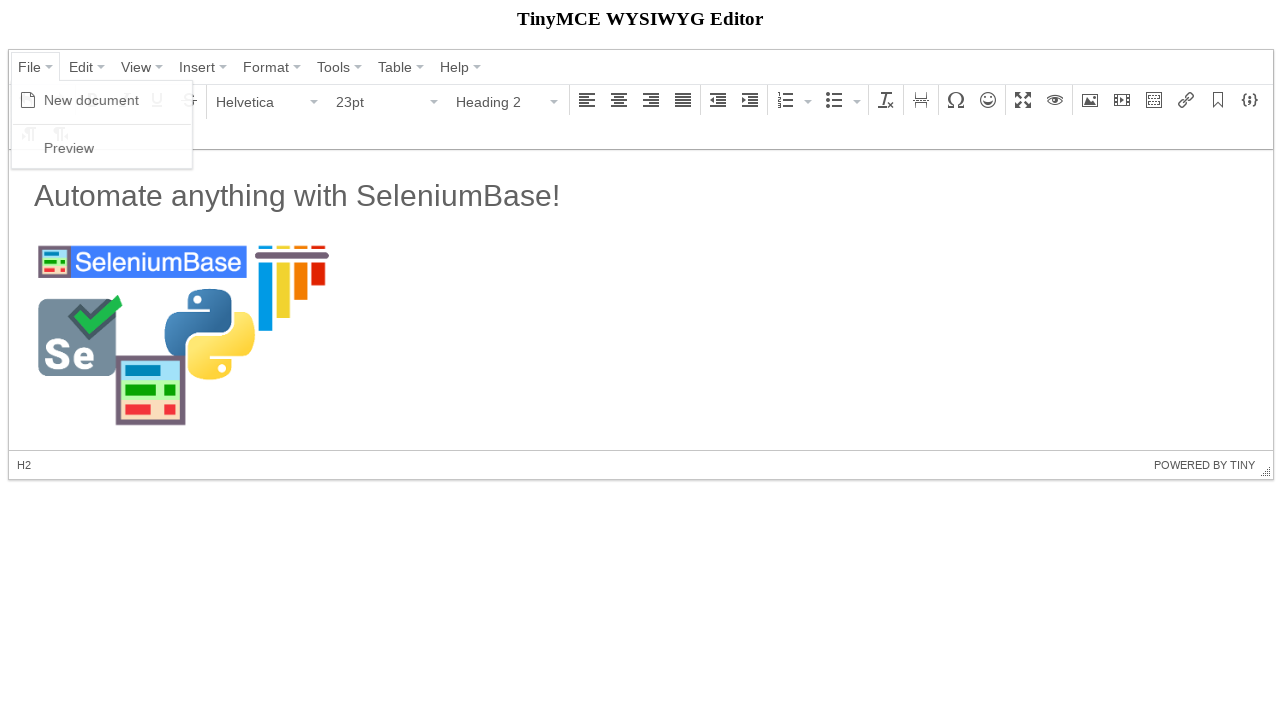

Clicked Preview option at (69, 148) on span:has-text("Preview")
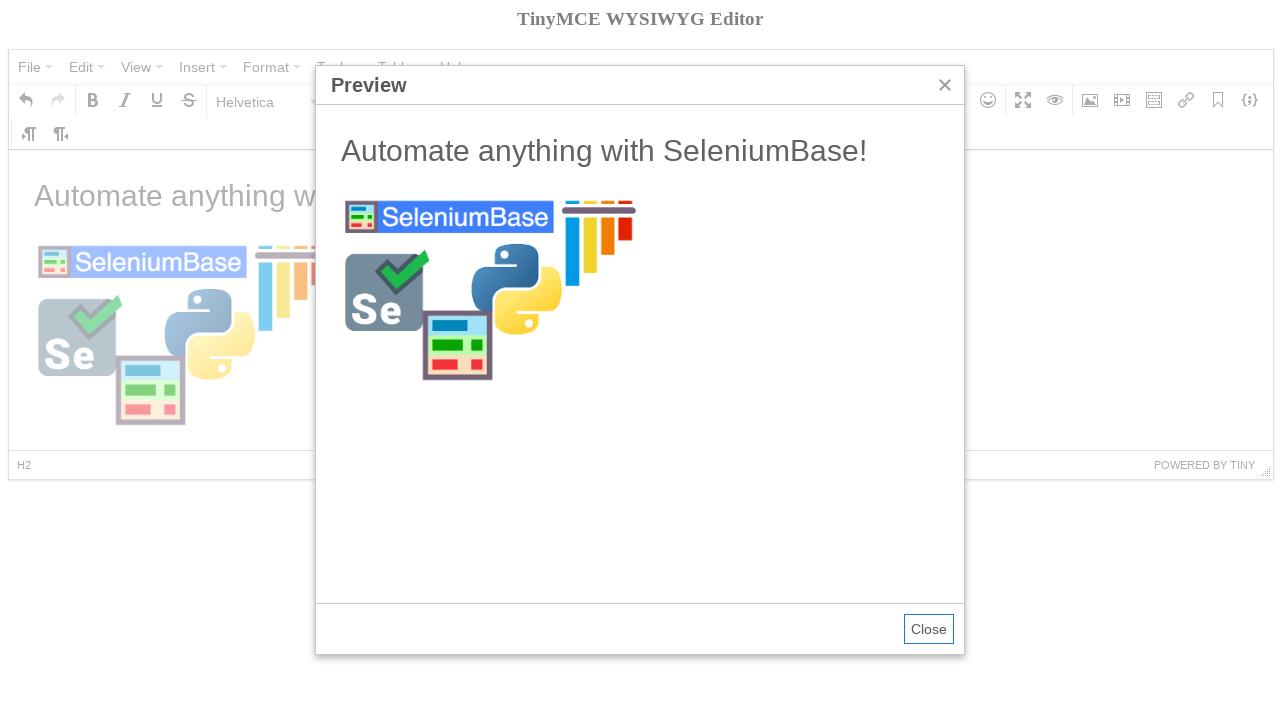

Preview iframe loaded successfully
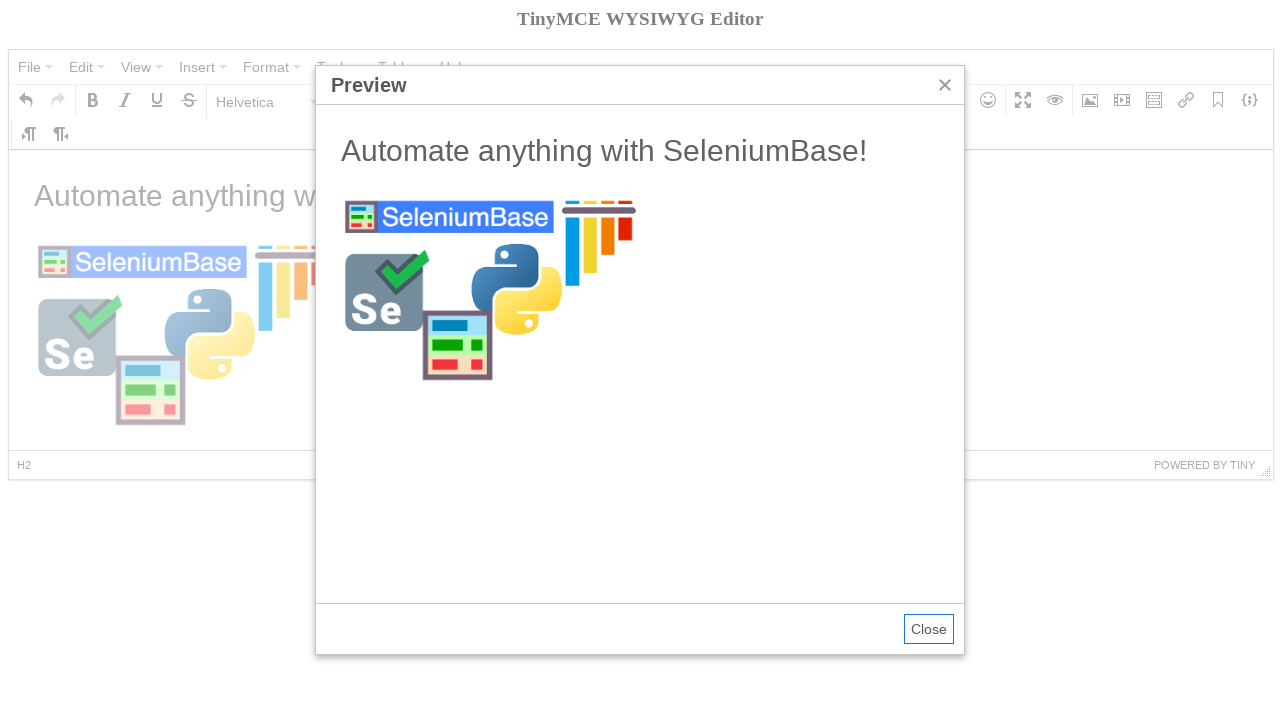

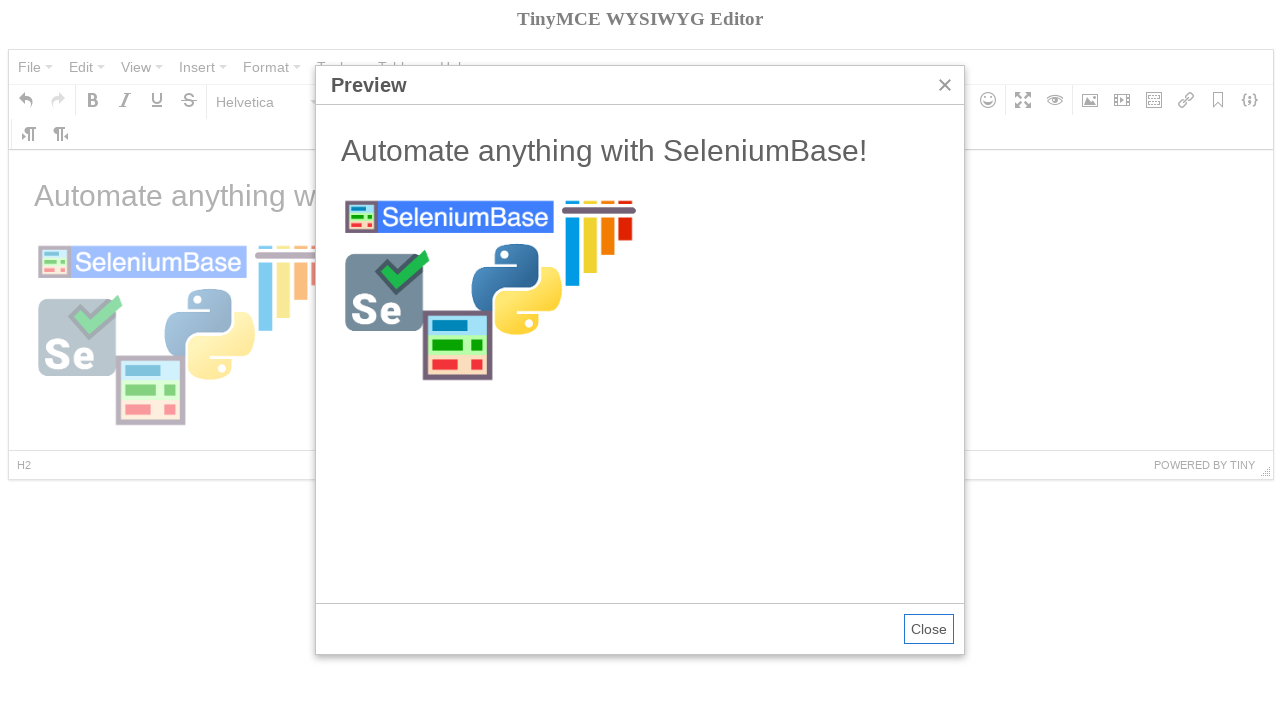